Tests dynamic content loading by clicking a start button and waiting for hidden content to appear

Starting URL: https://the-internet.herokuapp.com/dynamic_loading/2

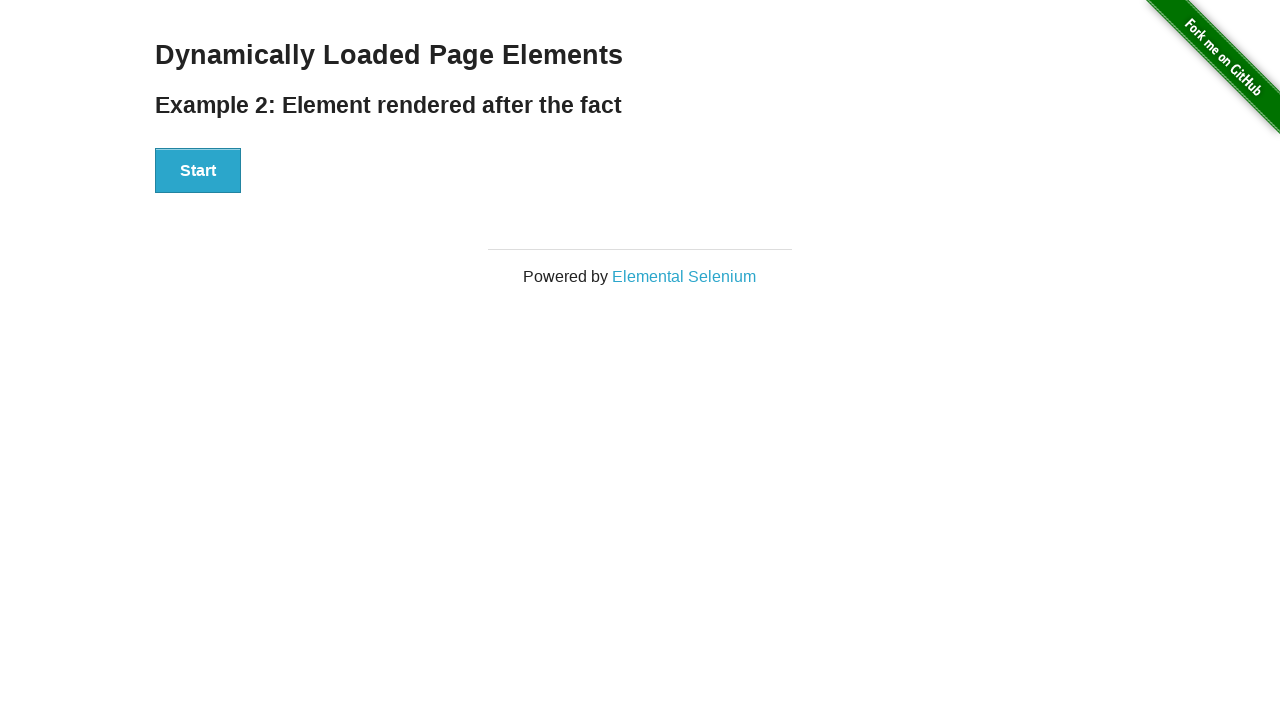

Clicked start button to trigger dynamic loading at (198, 171) on #start button
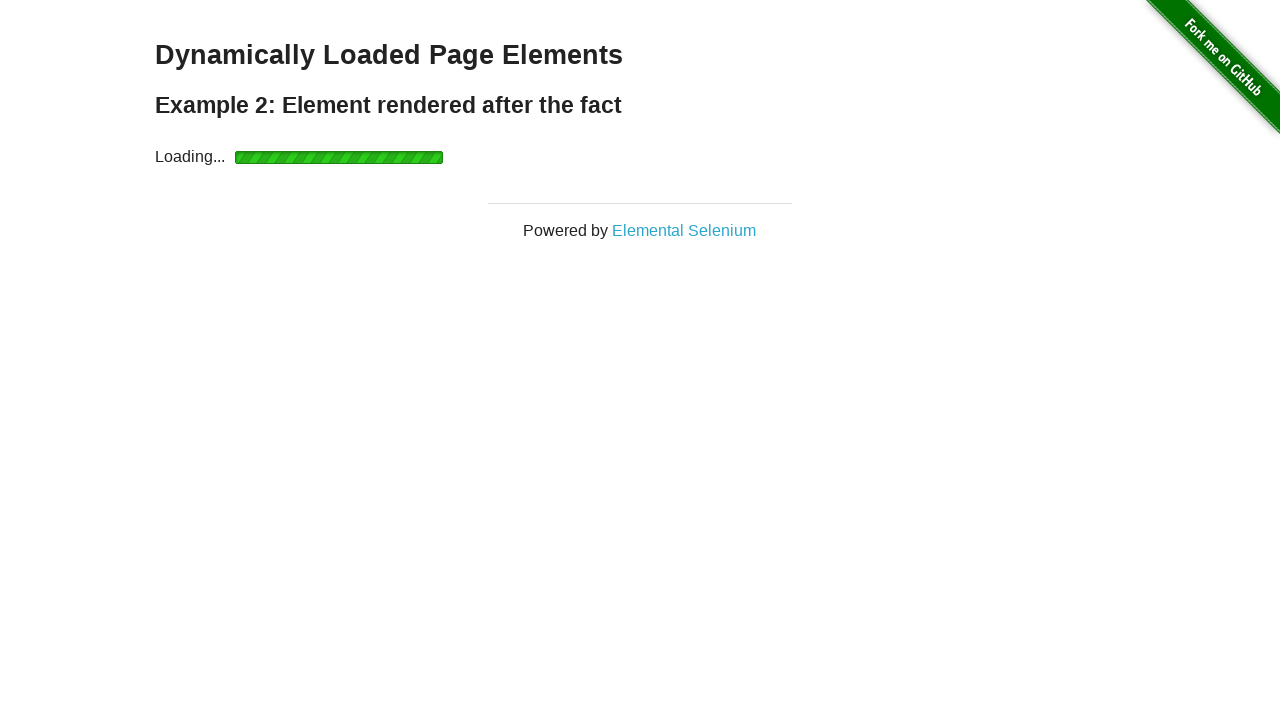

Dynamic content loaded and finish message appeared
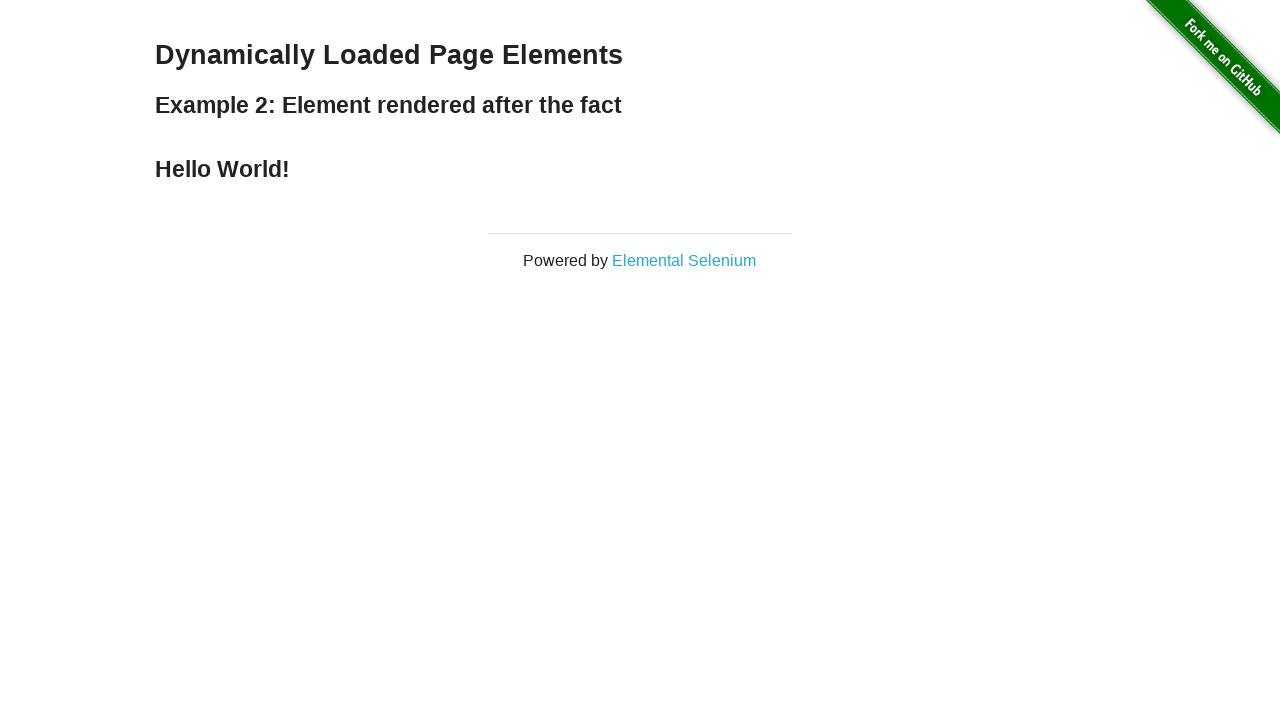

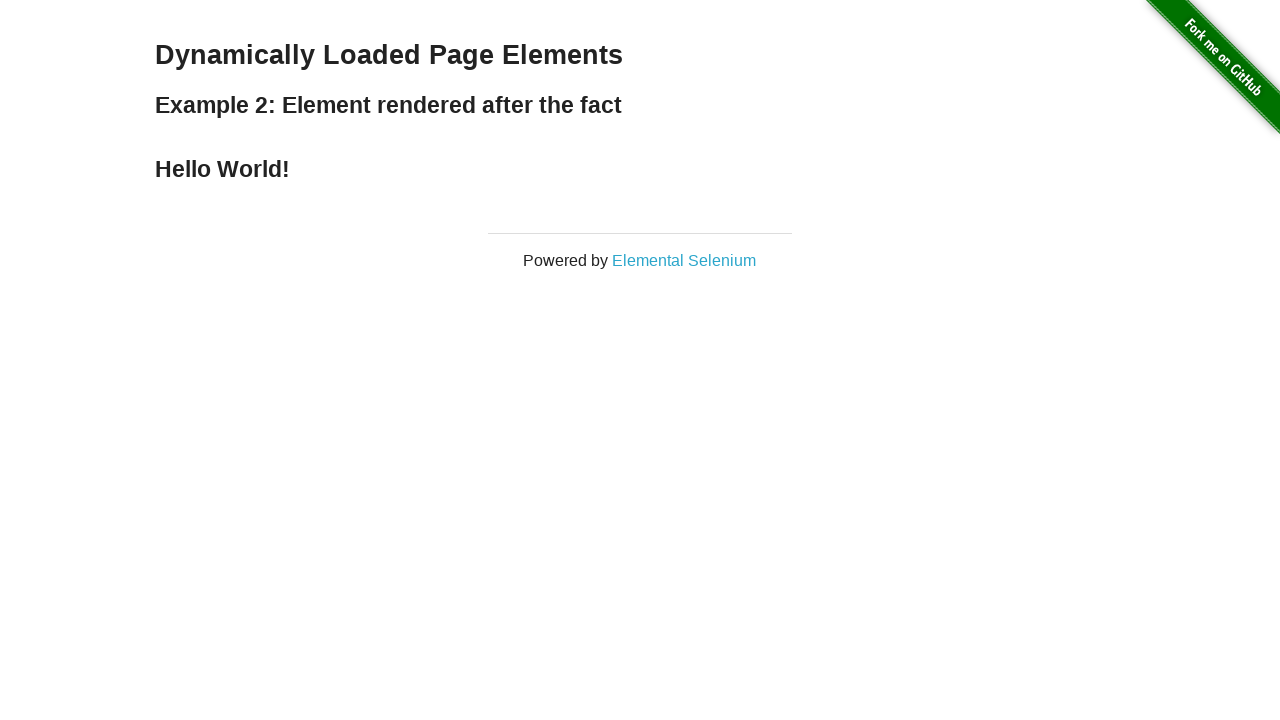